Tests JavaScript alert functionality by clicking on the alert button, verifying alert text, and accepting it

Starting URL: https://the-internet.herokuapp.com/javascript_alerts

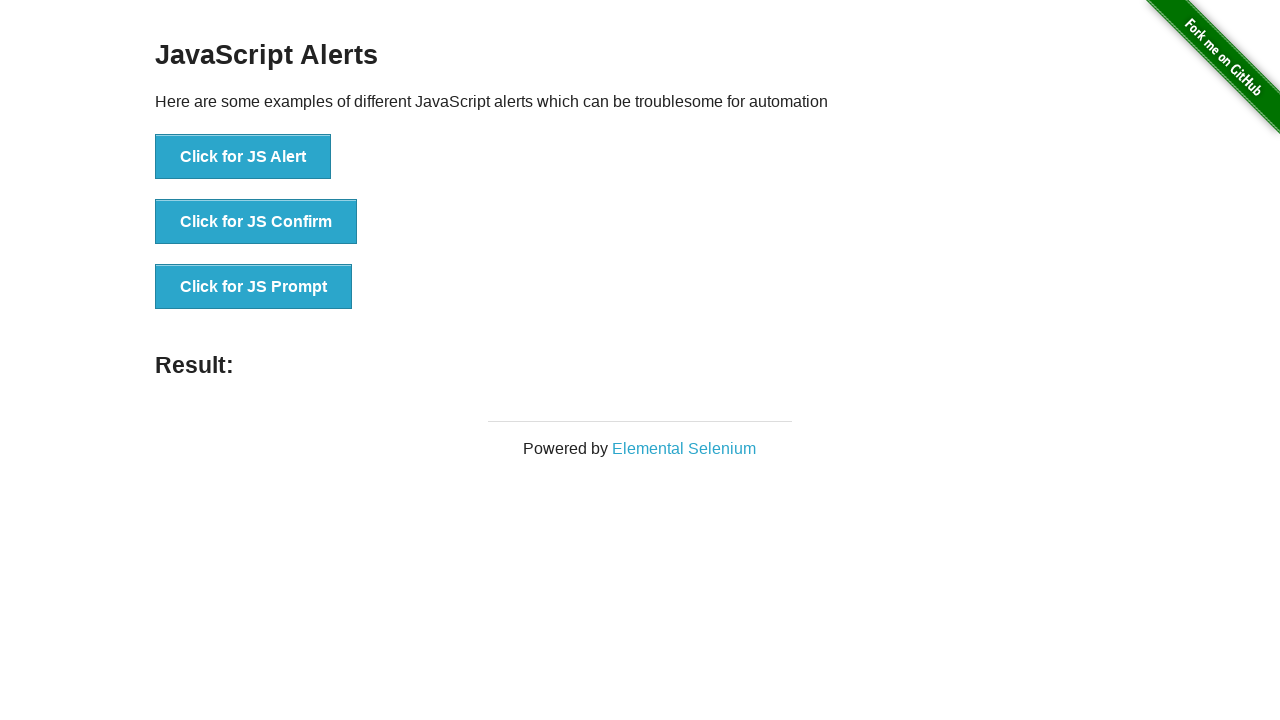

Clicked on the JavaScript alert button at (243, 157) on text='Click for JS Alert'
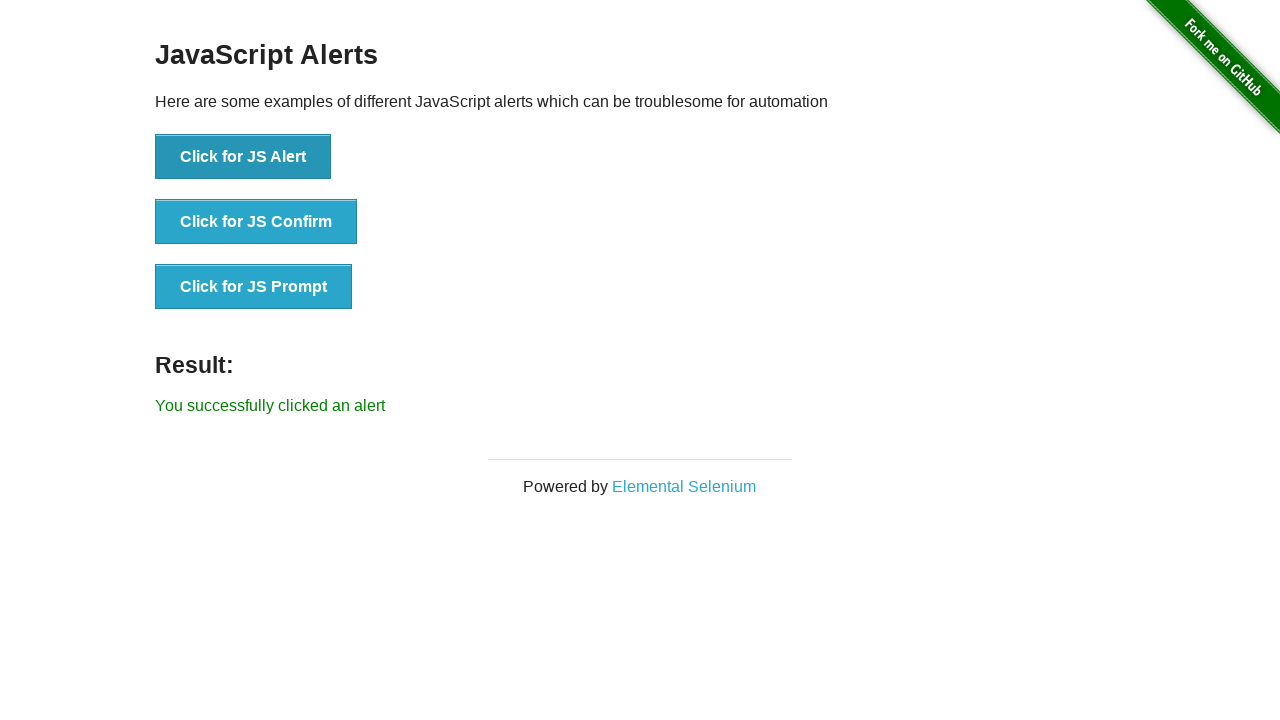

Set up dialog handler to accept alerts
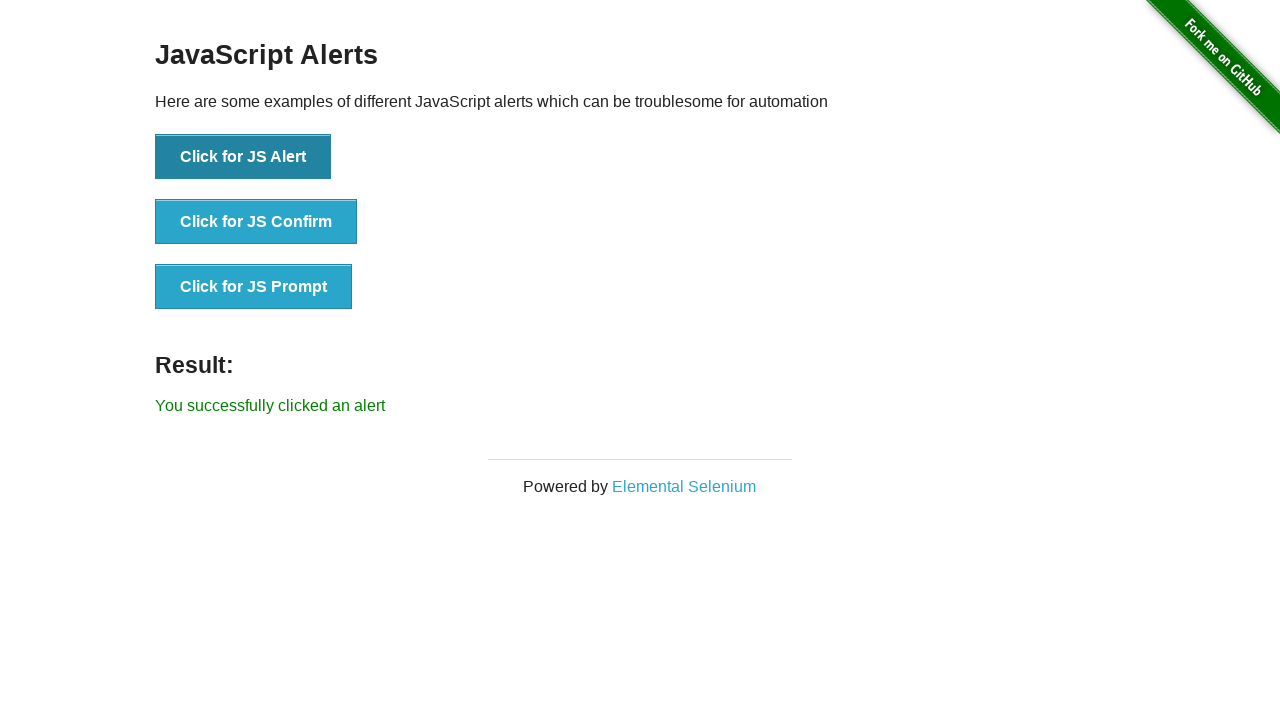

Waited 500ms for alert dialog to be processed
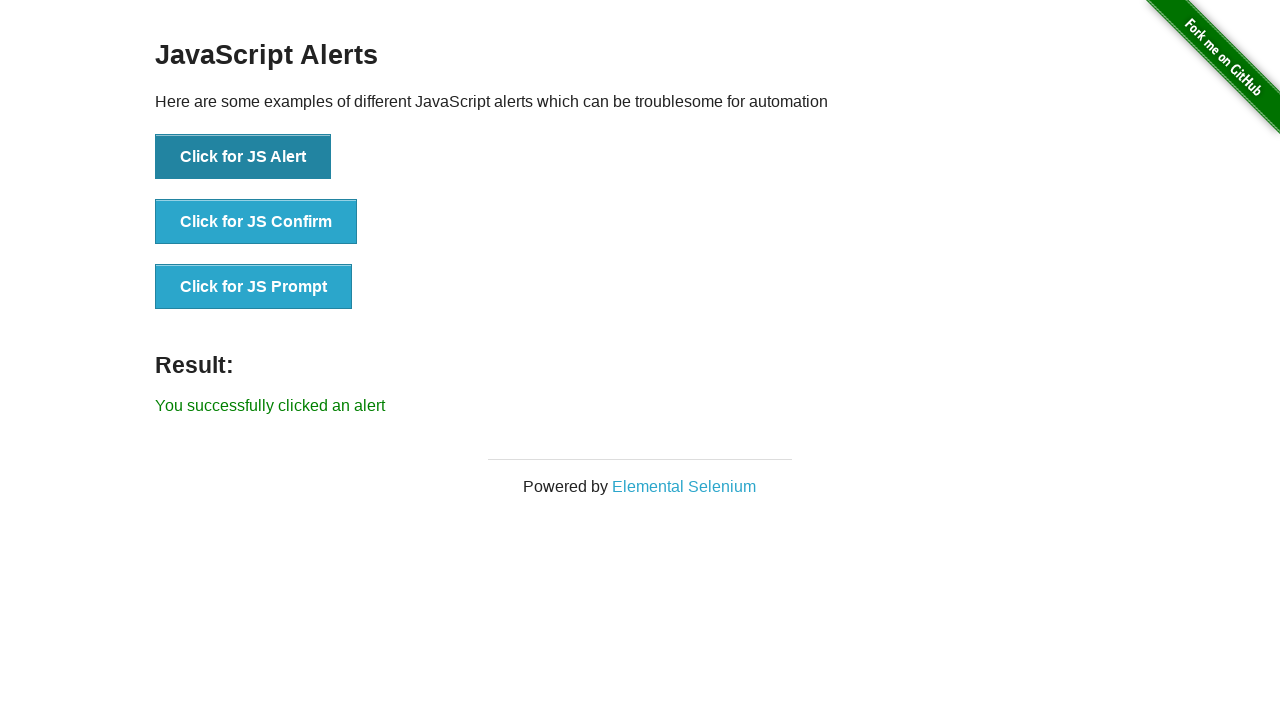

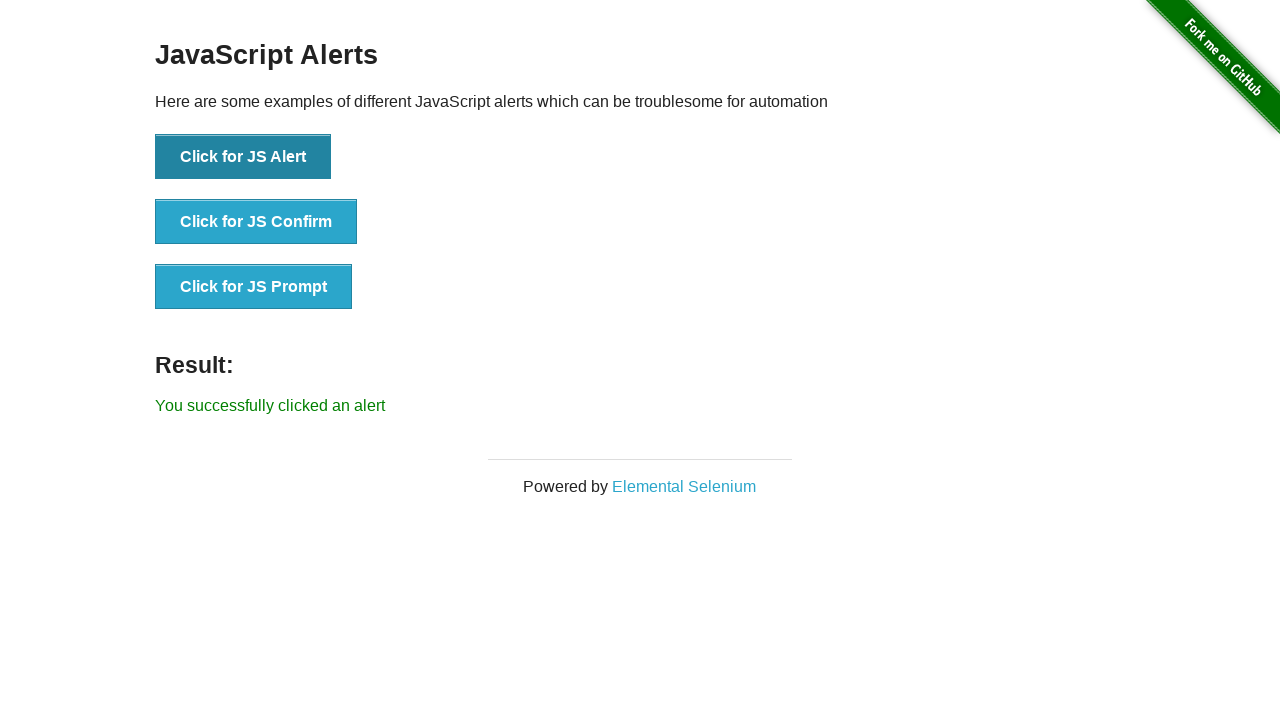